Tests navigation from the main input page by clicking through menu elements to reach the input section and verifies content is displayed

Starting URL: https://www.qa-practice.com/elements/input/simple

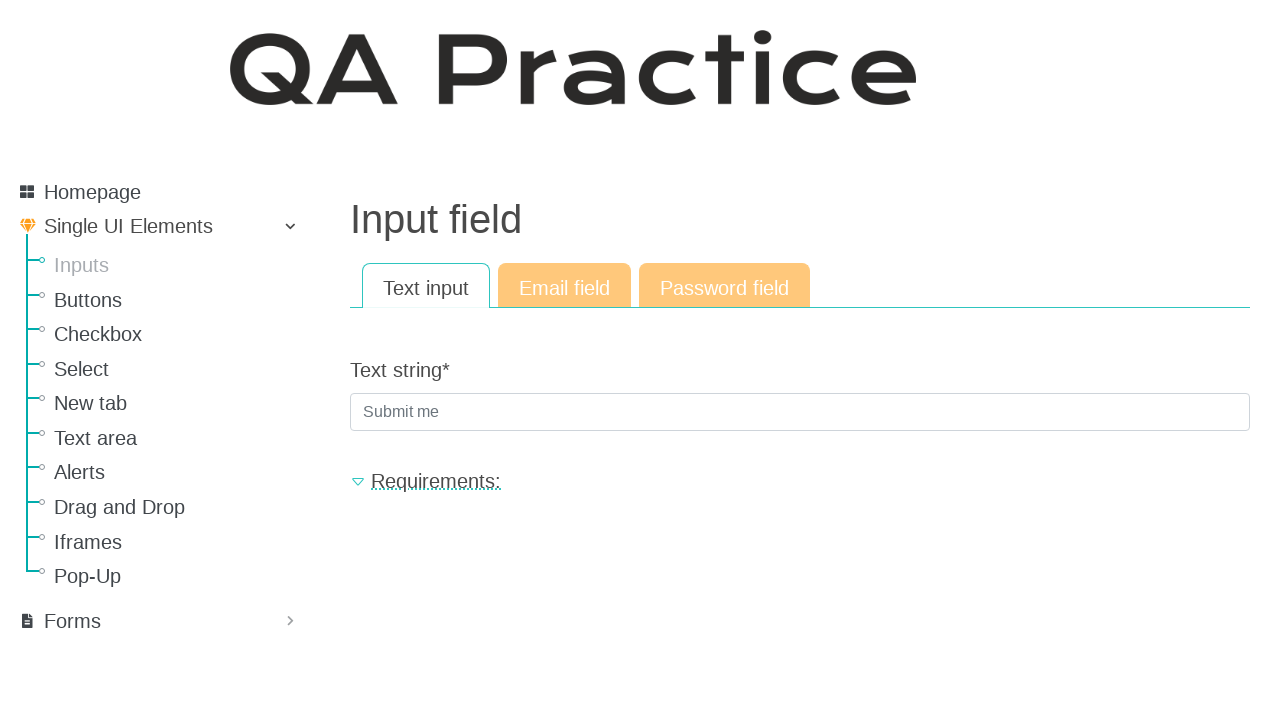

Clicked on menu item with submenu at (160, 406) on .has-sub
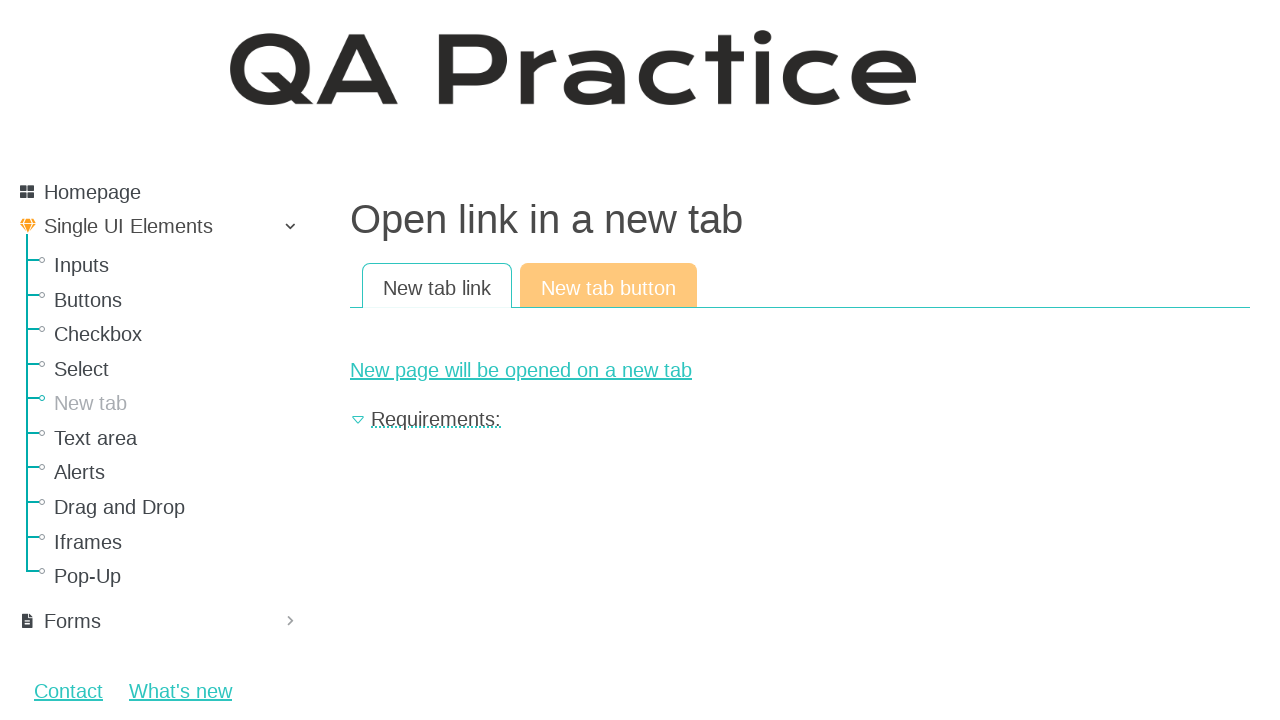

Clicked on visible submenu at (160, 423) on .sub-menu[style*='display: block']
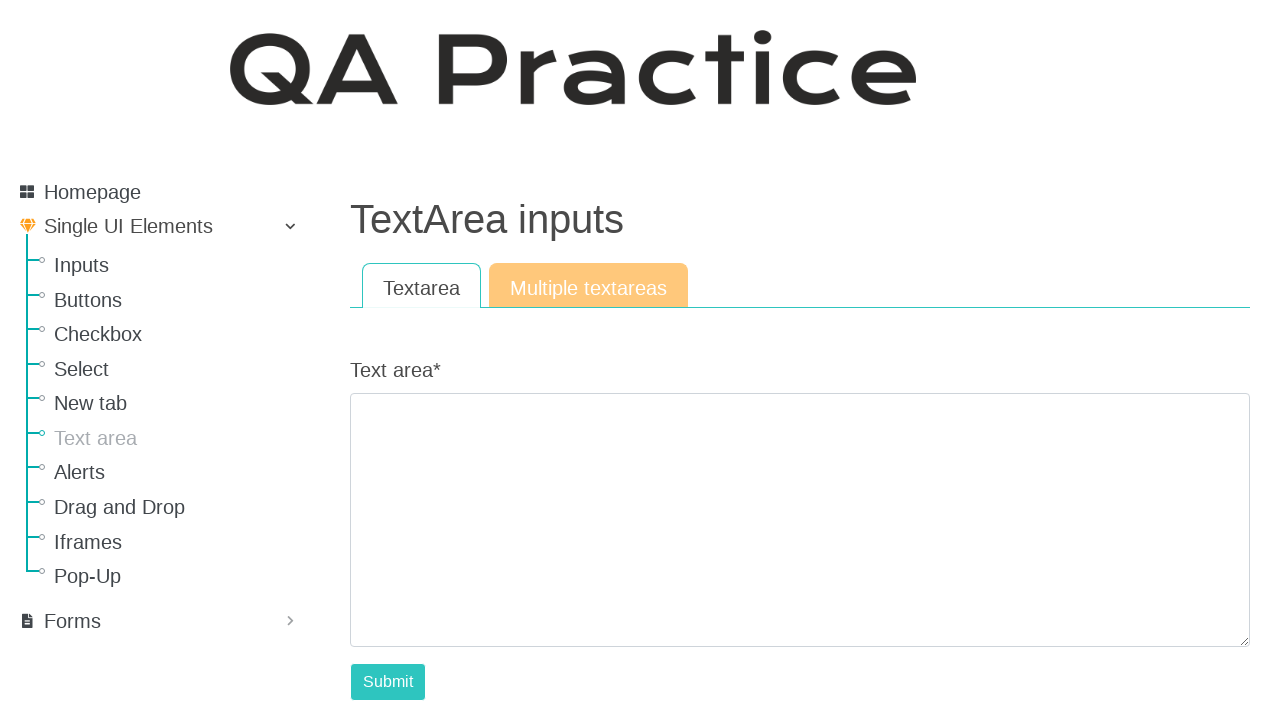

Clicked on input link to navigate to input section at (180, 265) on a[href='/elements/input']
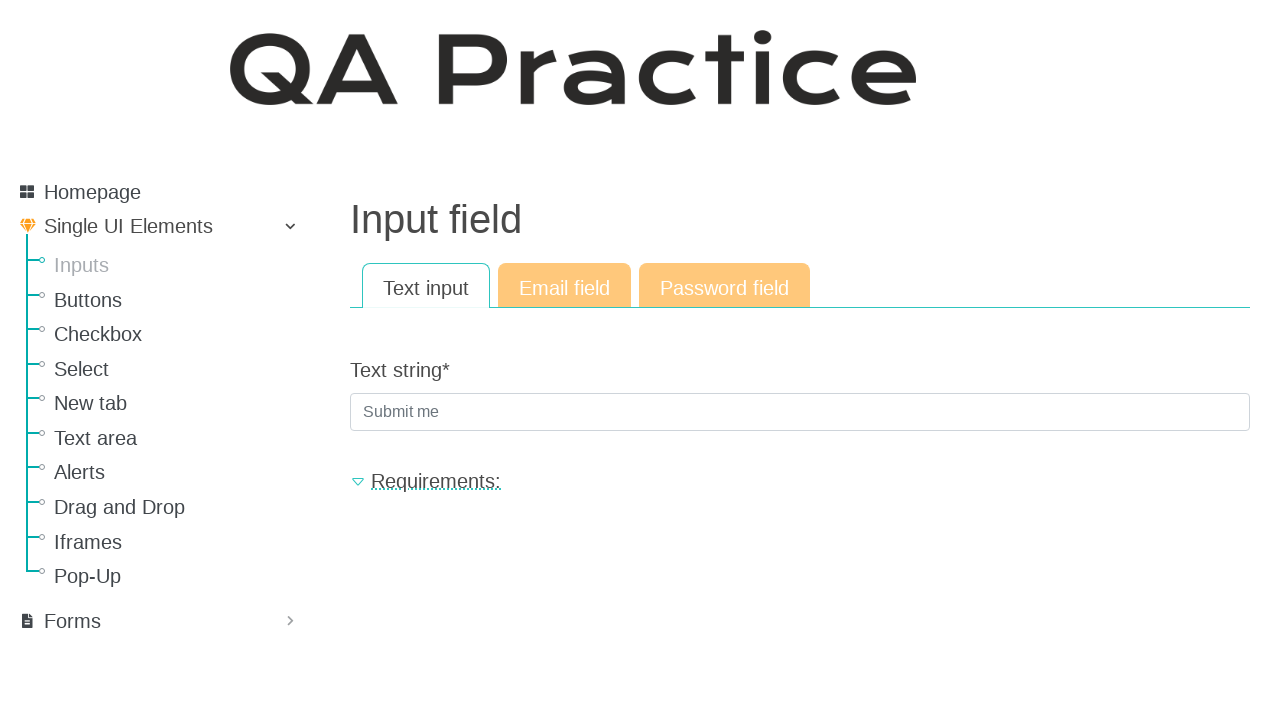

Verified content is displayed in input section
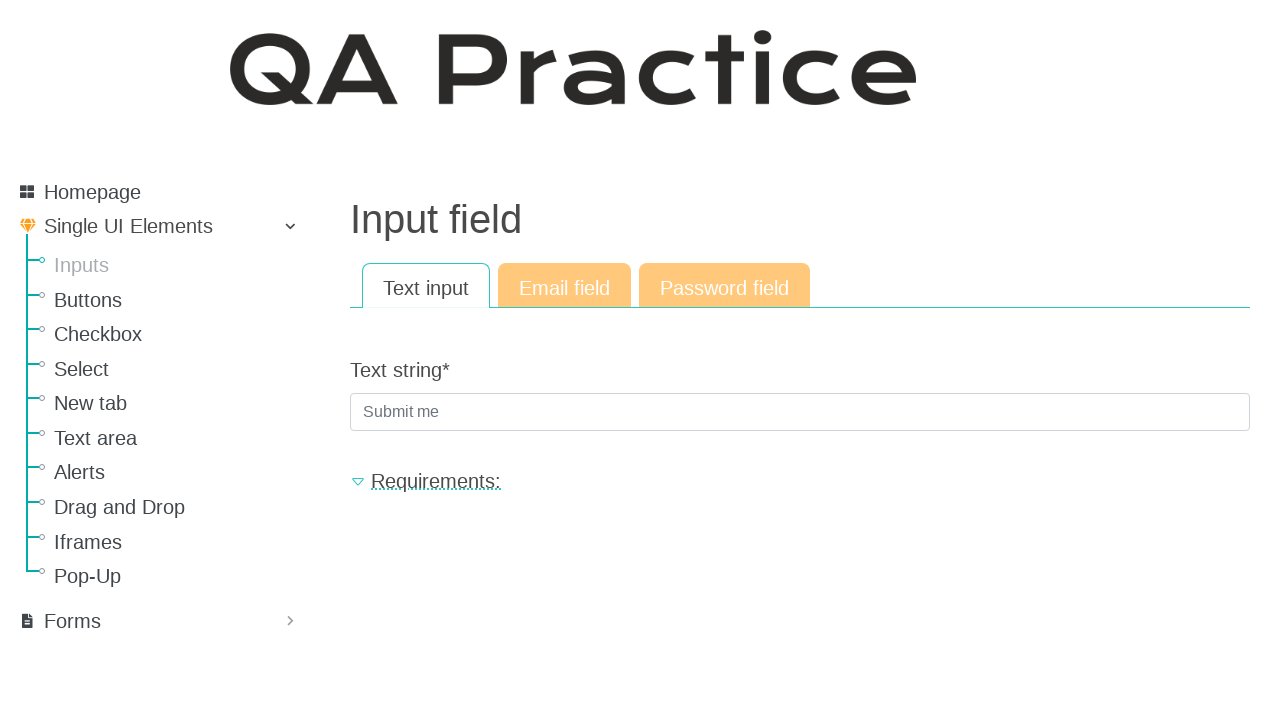

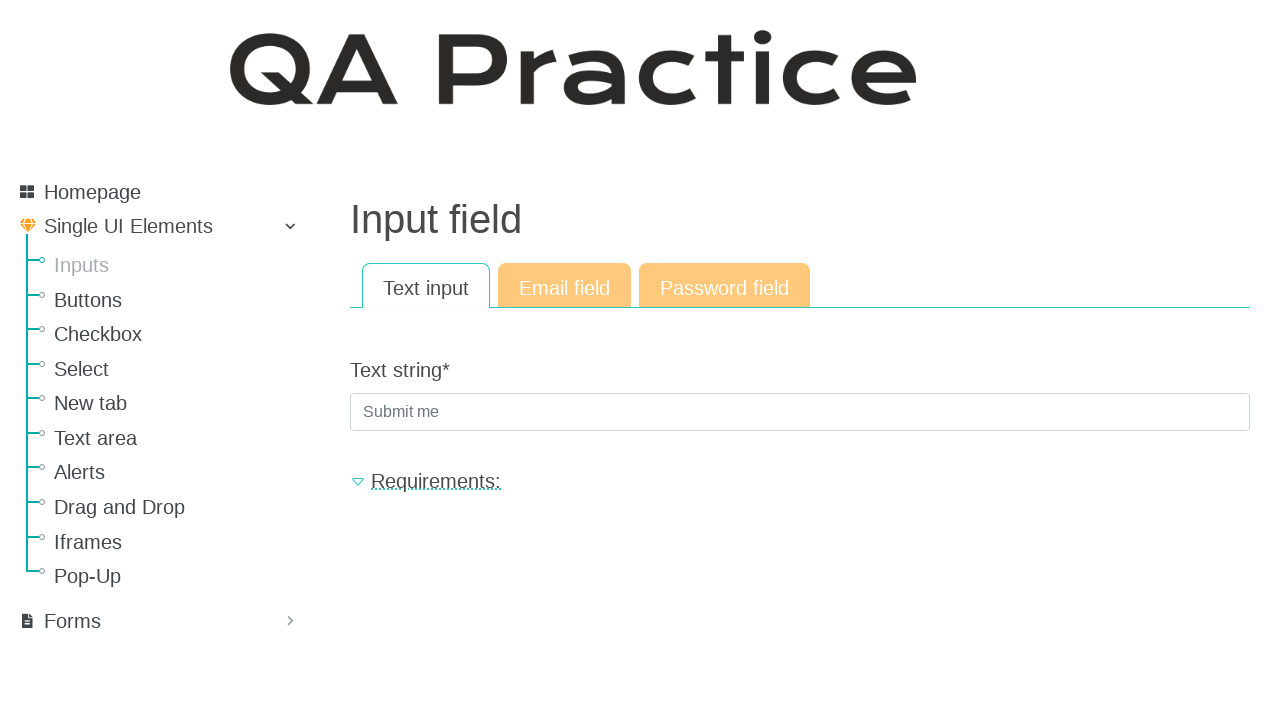